Tests clicking on the Region navigation link on the Johns Hopkins Coronavirus Resource Center homepage

Starting URL: https://coronavirus.jhu.edu/

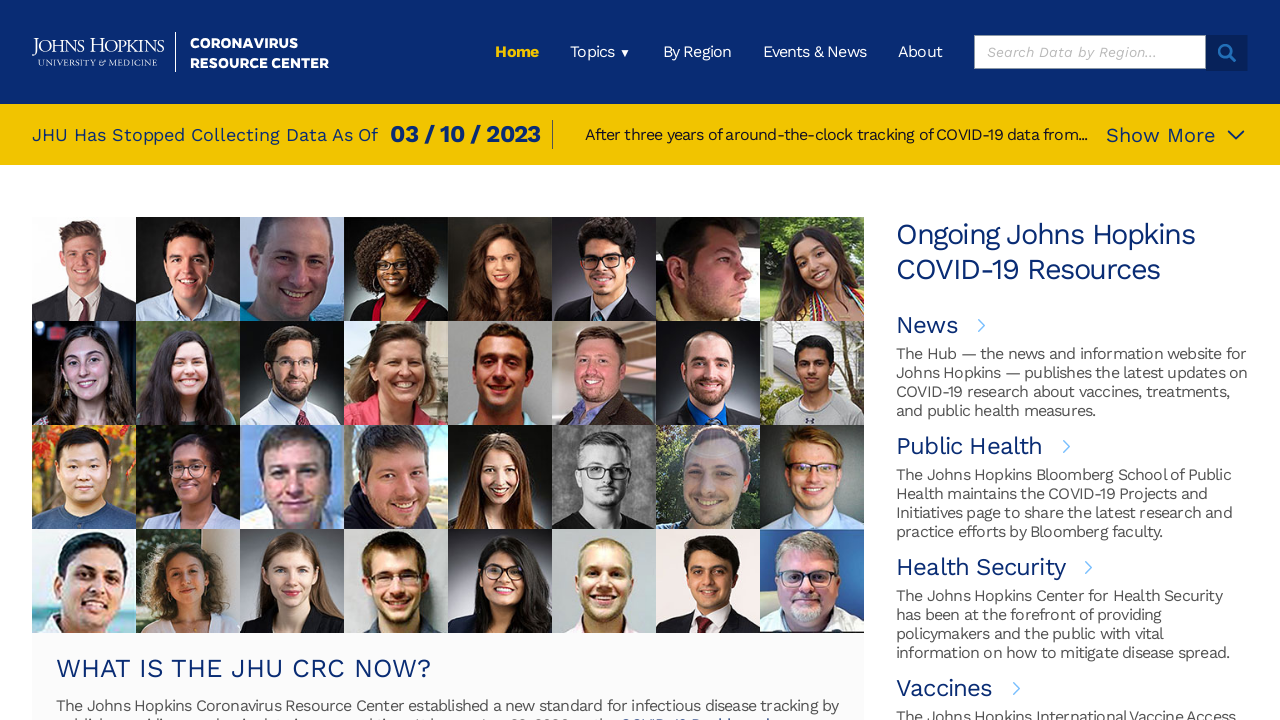

Clicked on Region navigation link in the Johns Hopkins Coronavirus Resource Center header at (697, 52) on xpath=/html/body/div[1]/div/header/div/div[2]/ul/li[3]/a
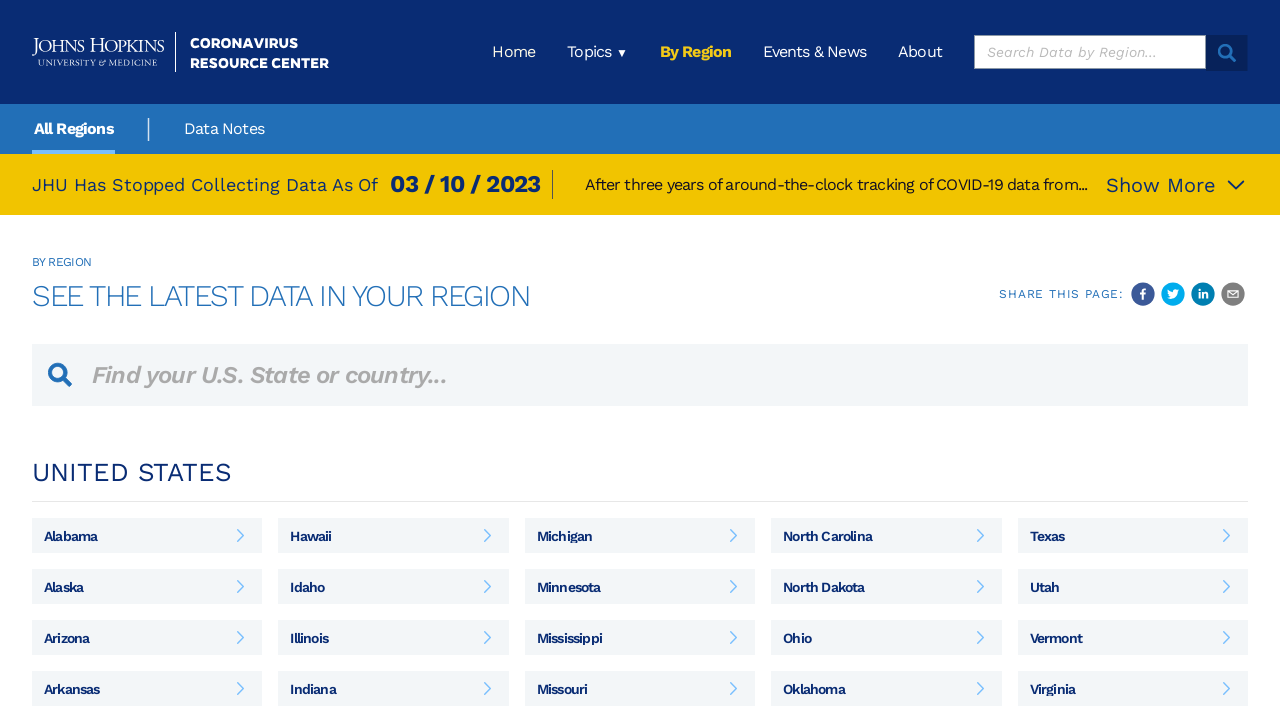

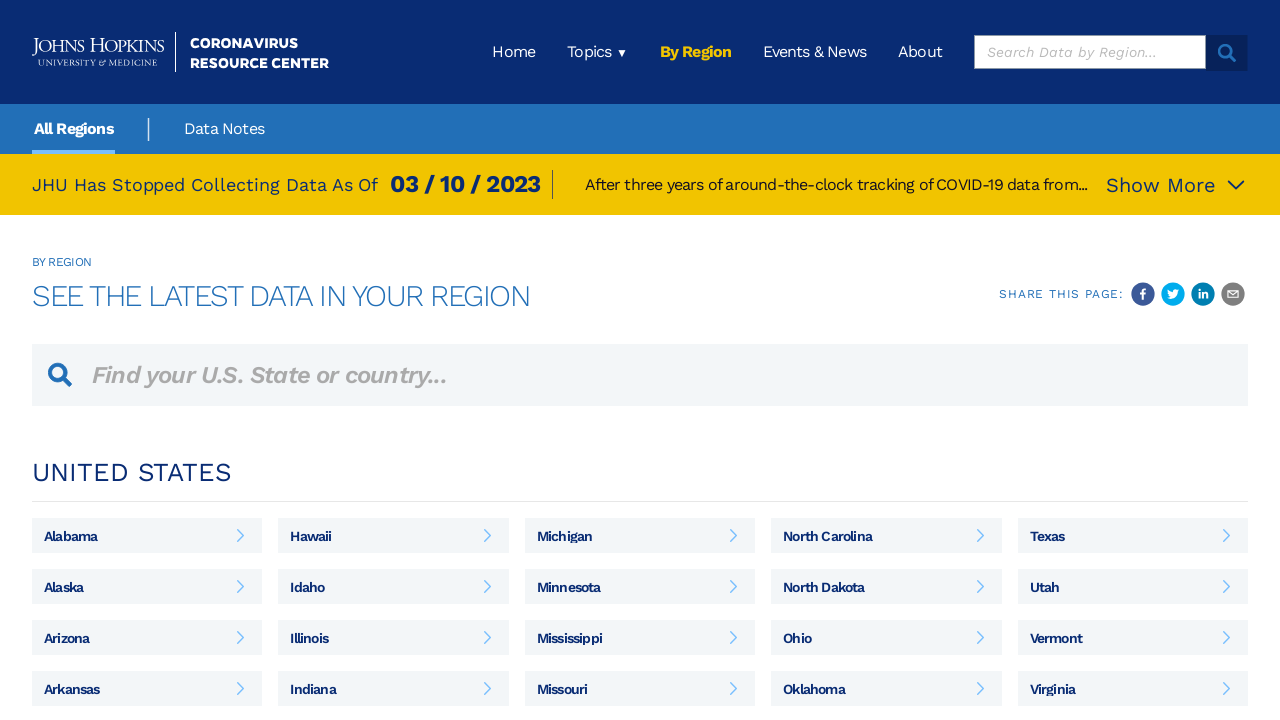